Tests drag and drop functionality by dragging an element from source position to target position on Selenium's test page

Starting URL: https://www.selenium.dev/selenium/web/dragAndDropTest.html

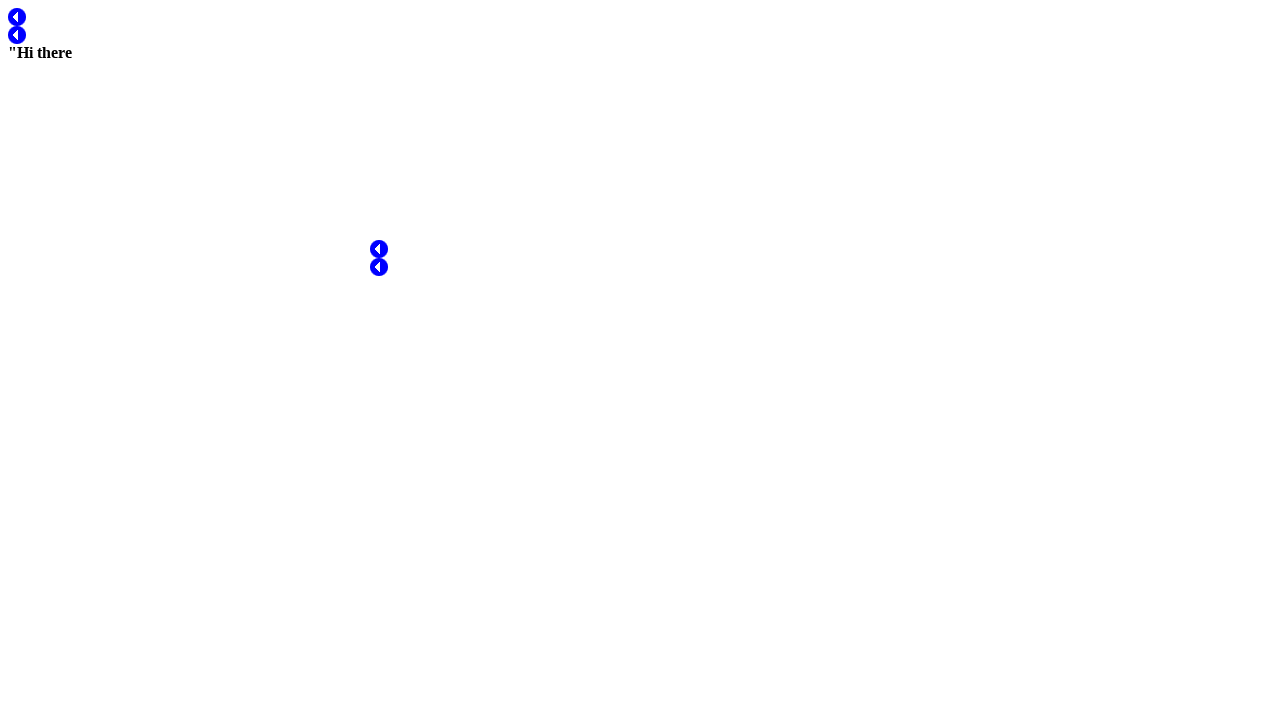

Waited for source element #test1 to be visible
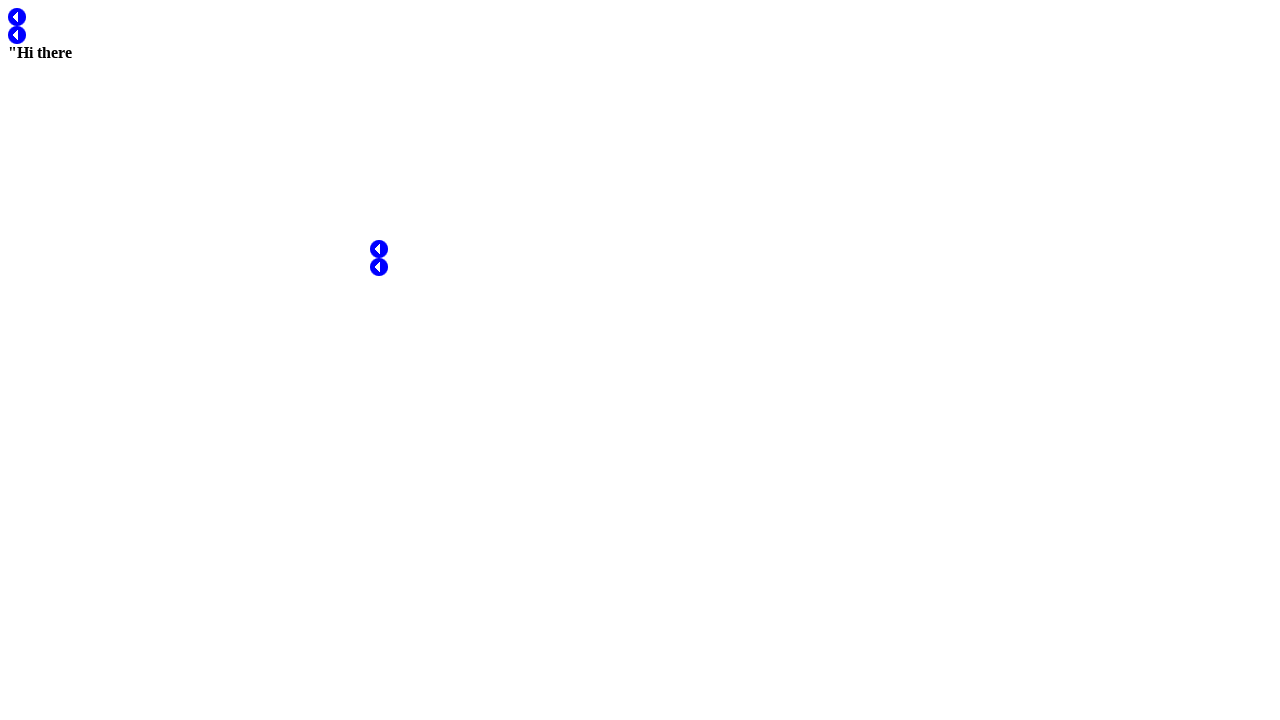

Waited for target element #test3 to be visible
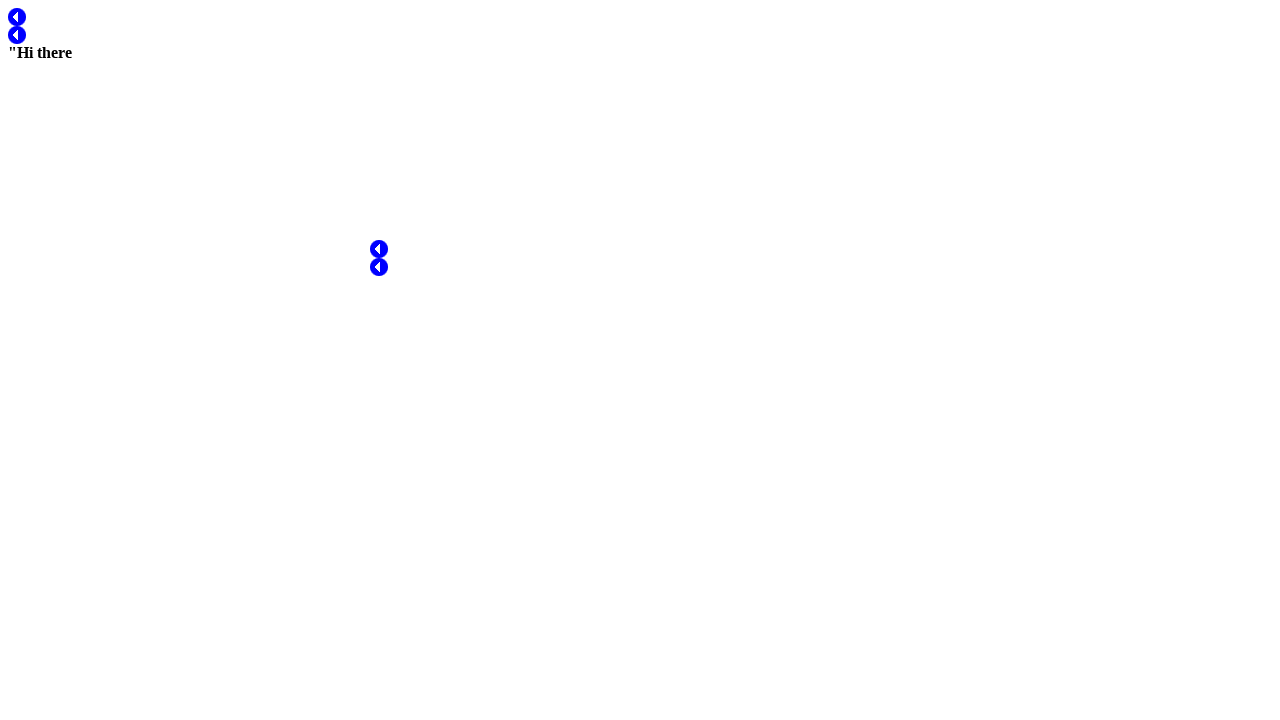

Performed drag and drop from source element #test1 to target element #test3 at (379, 249)
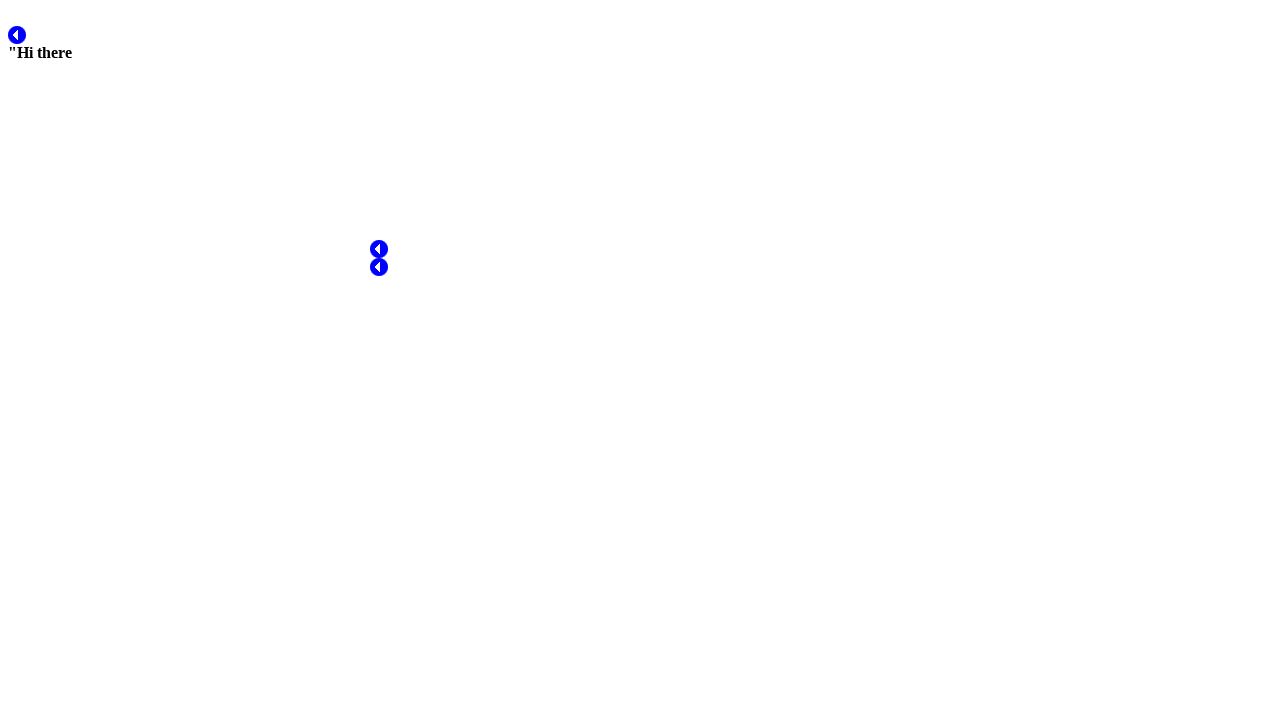

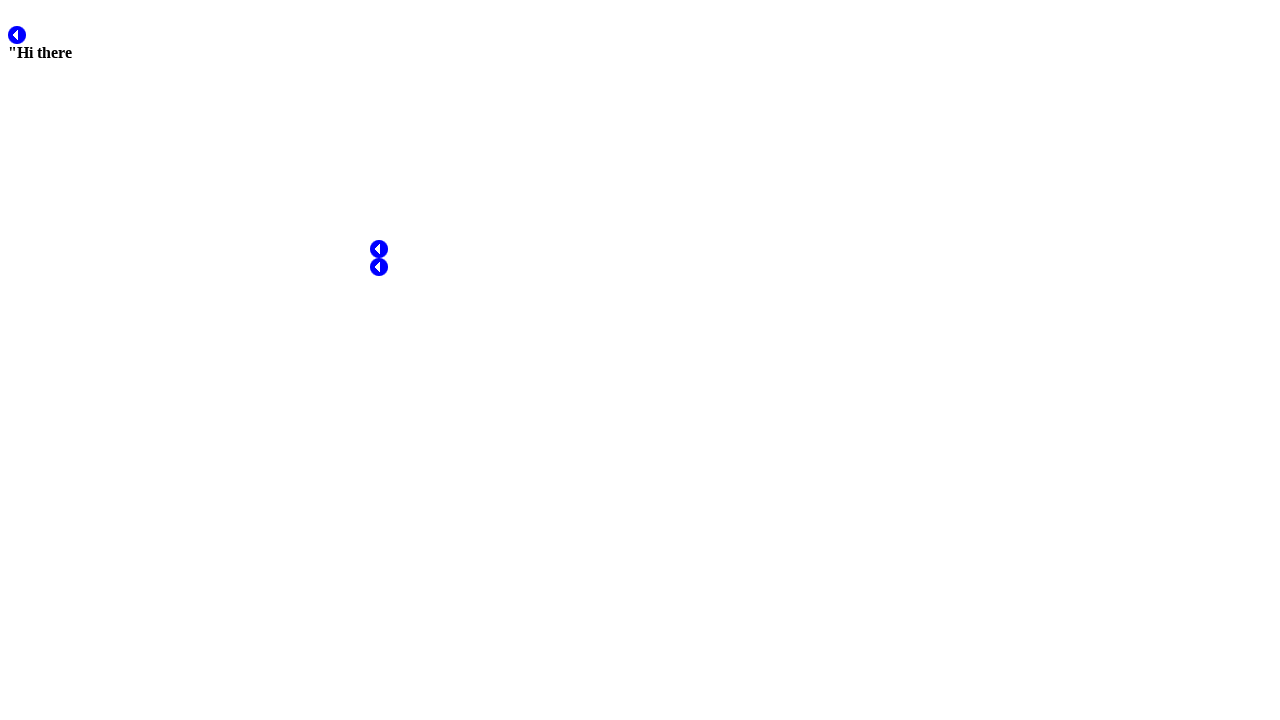